Tests the reverse dictionary search functionality by entering a keyword in the search box, clicking the search button, and verifying that word results are displayed.

Starting URL: https://reversedictionary.org/

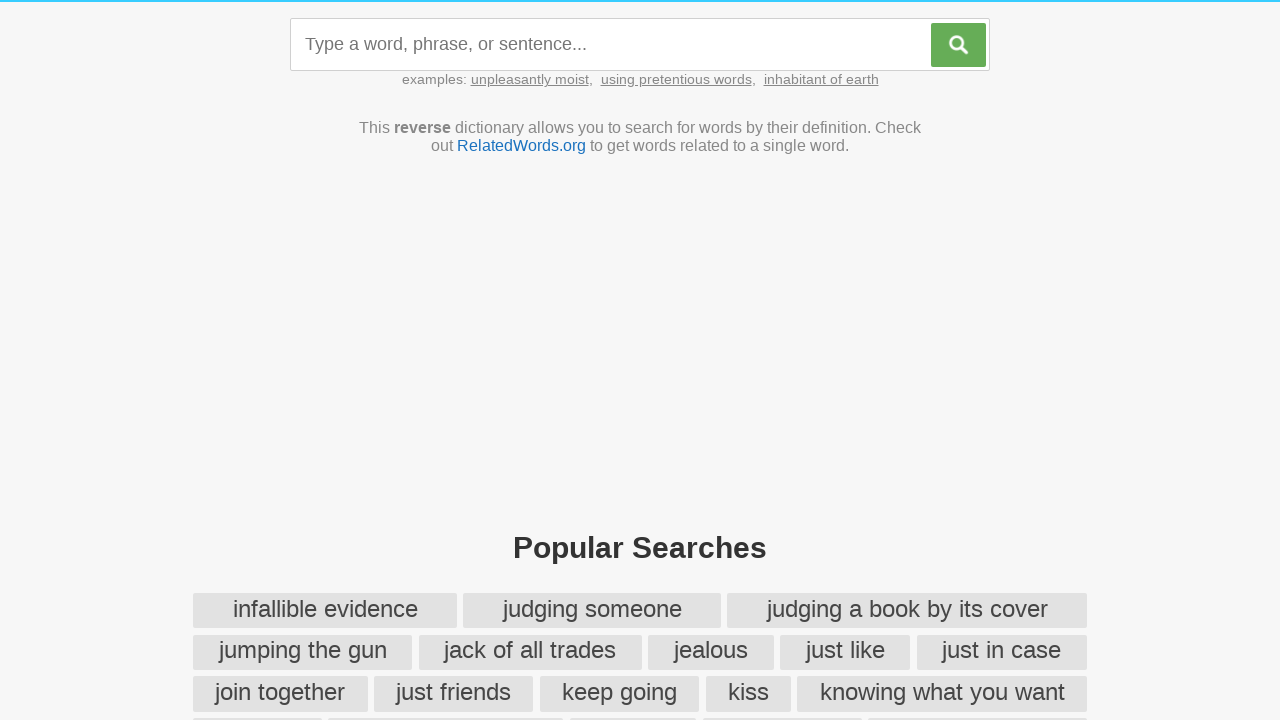

Search input field loaded
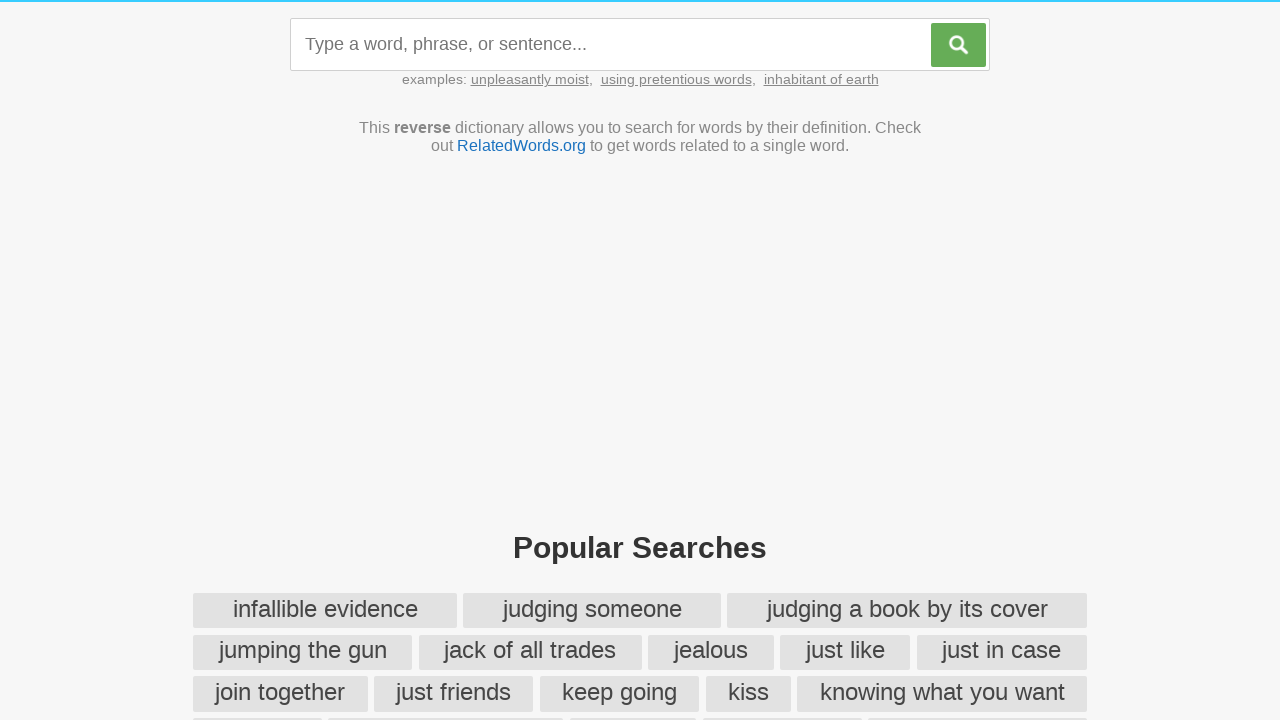

Entered 'happiness' in the search field on #query
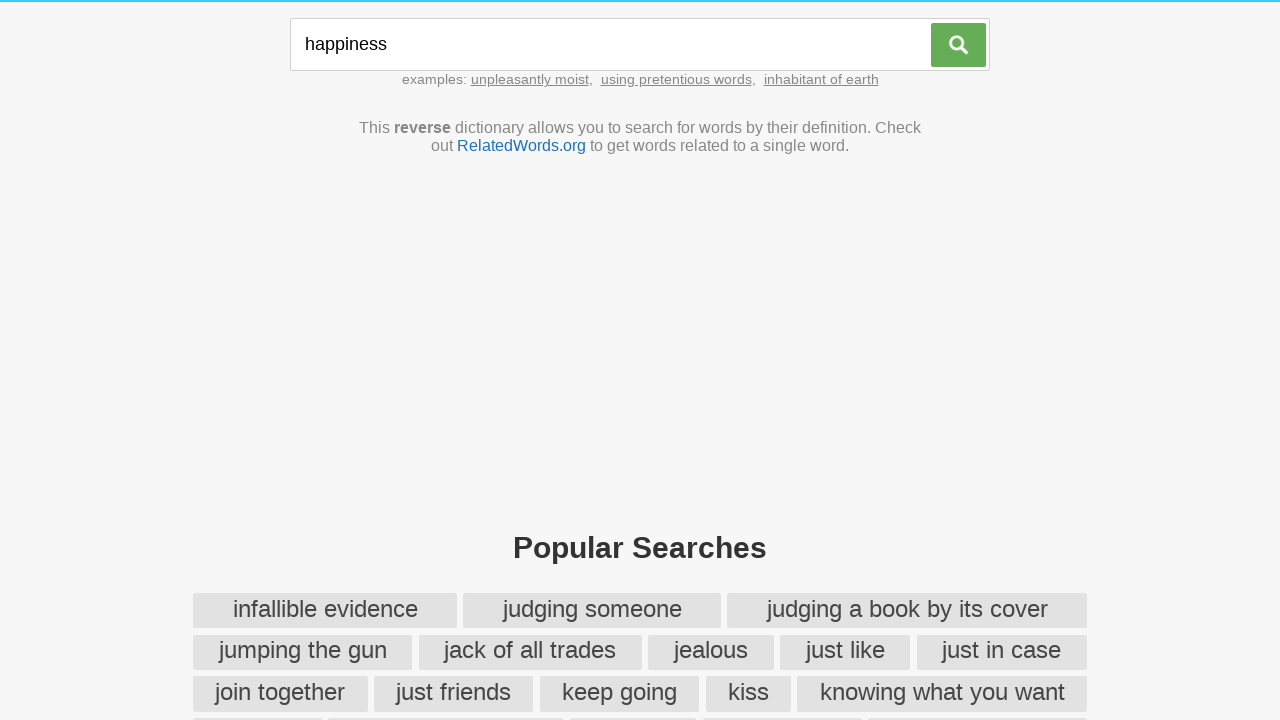

Search button is available
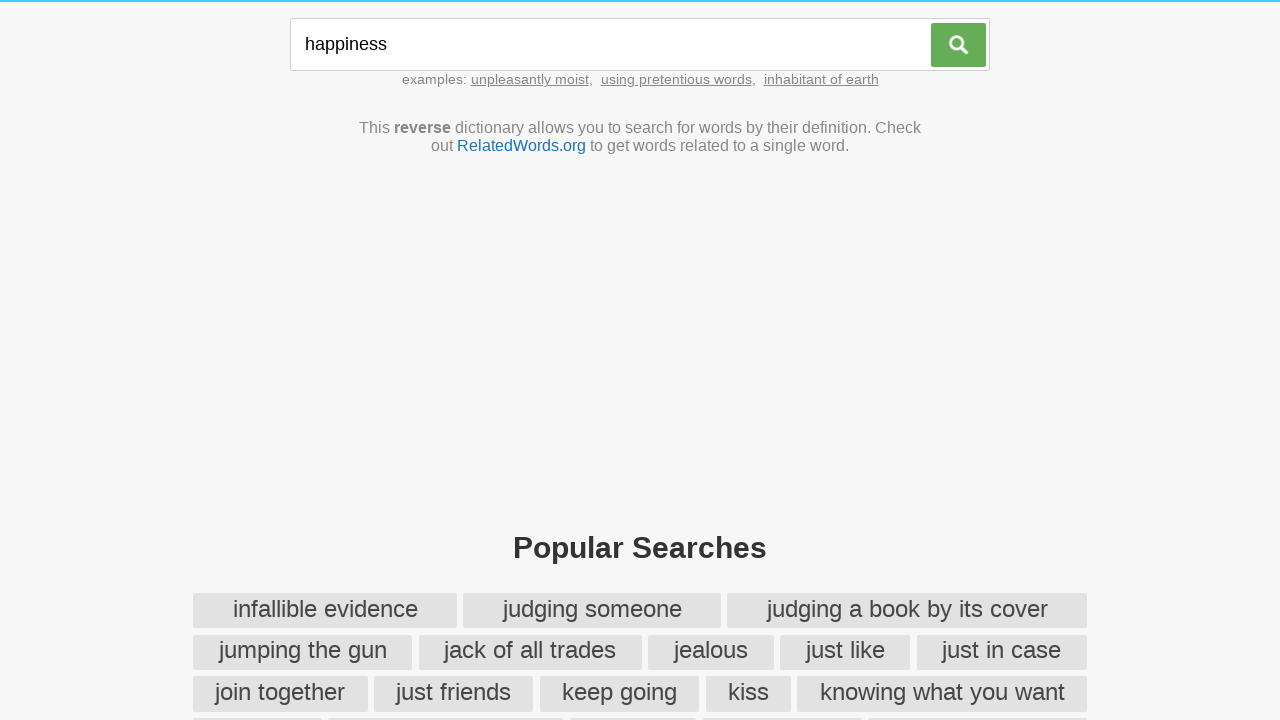

Clicked the search button to perform reverse dictionary search at (959, 45) on #search-button
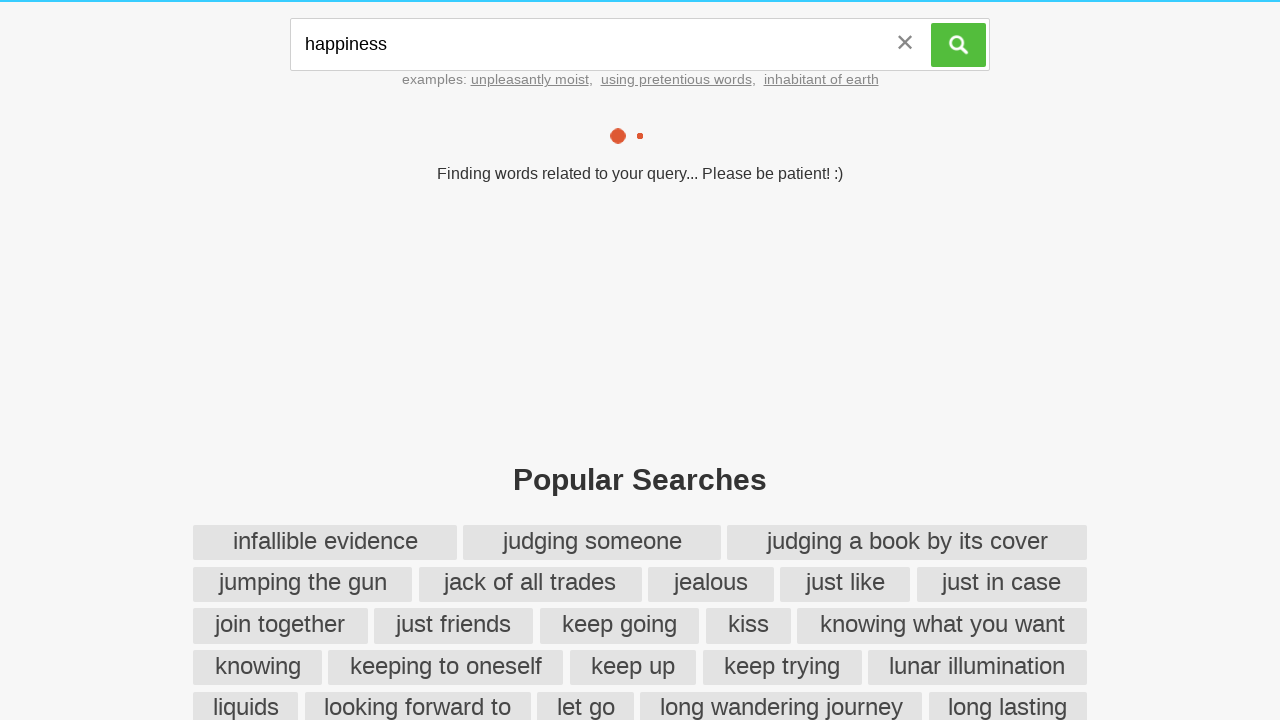

Word results loaded and displayed in search results
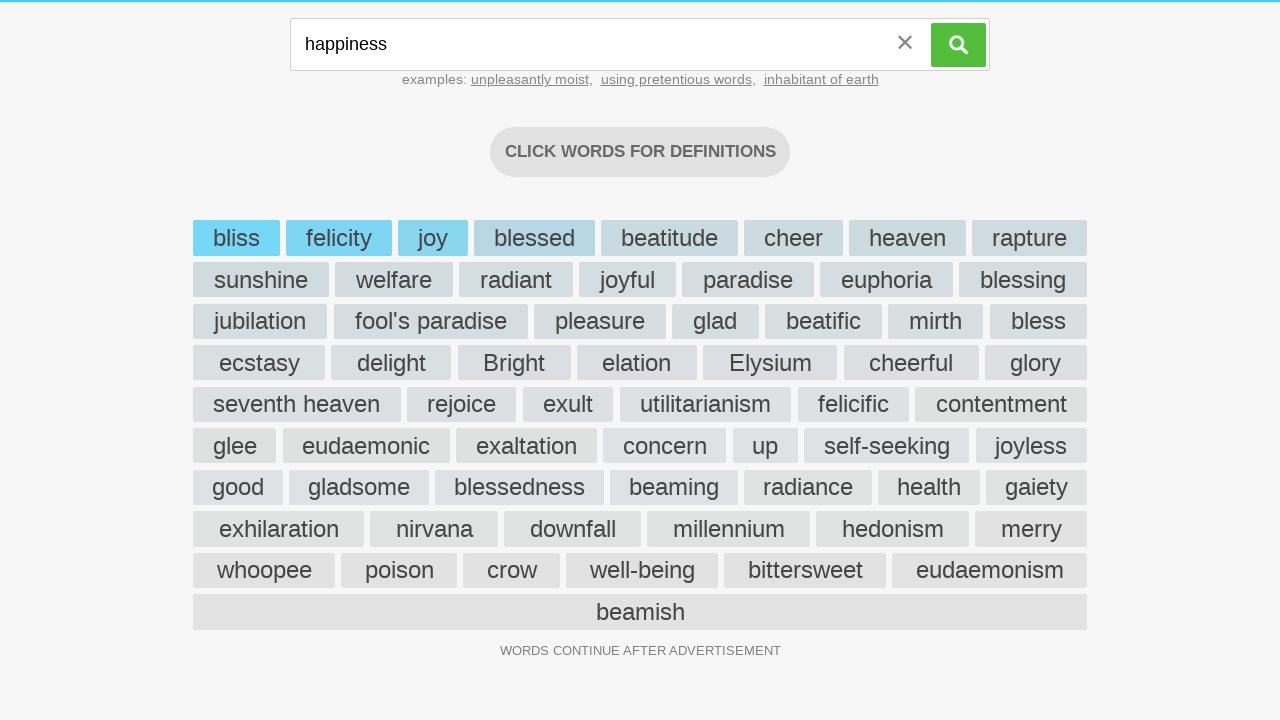

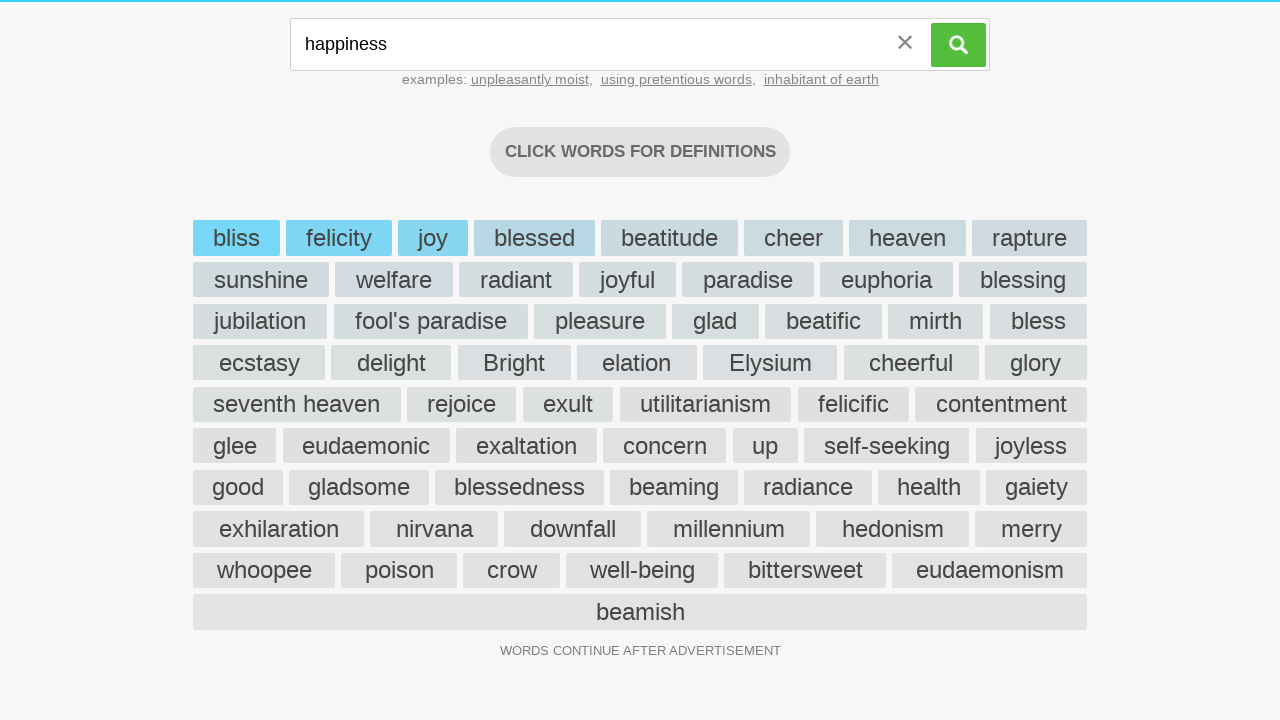